Navigates to the Swag Labs demo site and verifies that the page title is "Swag Labs".

Starting URL: https://www.saucedemo.com/v1/

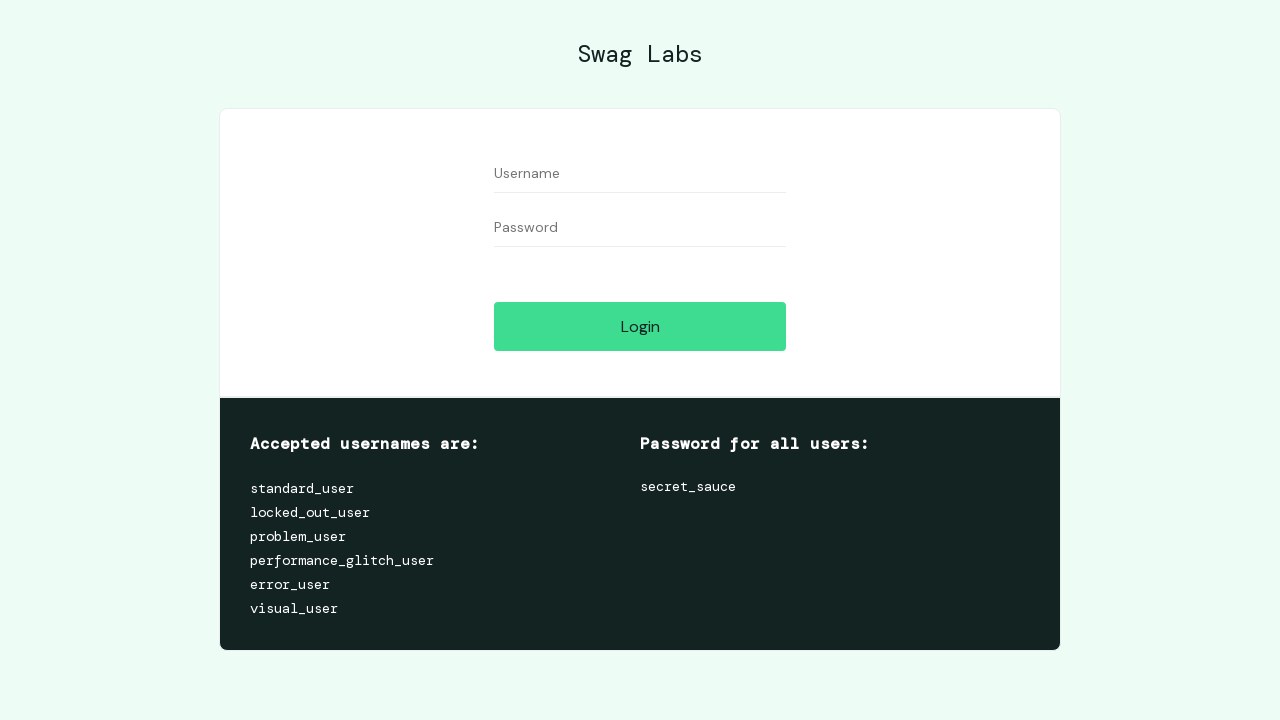

Navigated to Swag Labs demo site
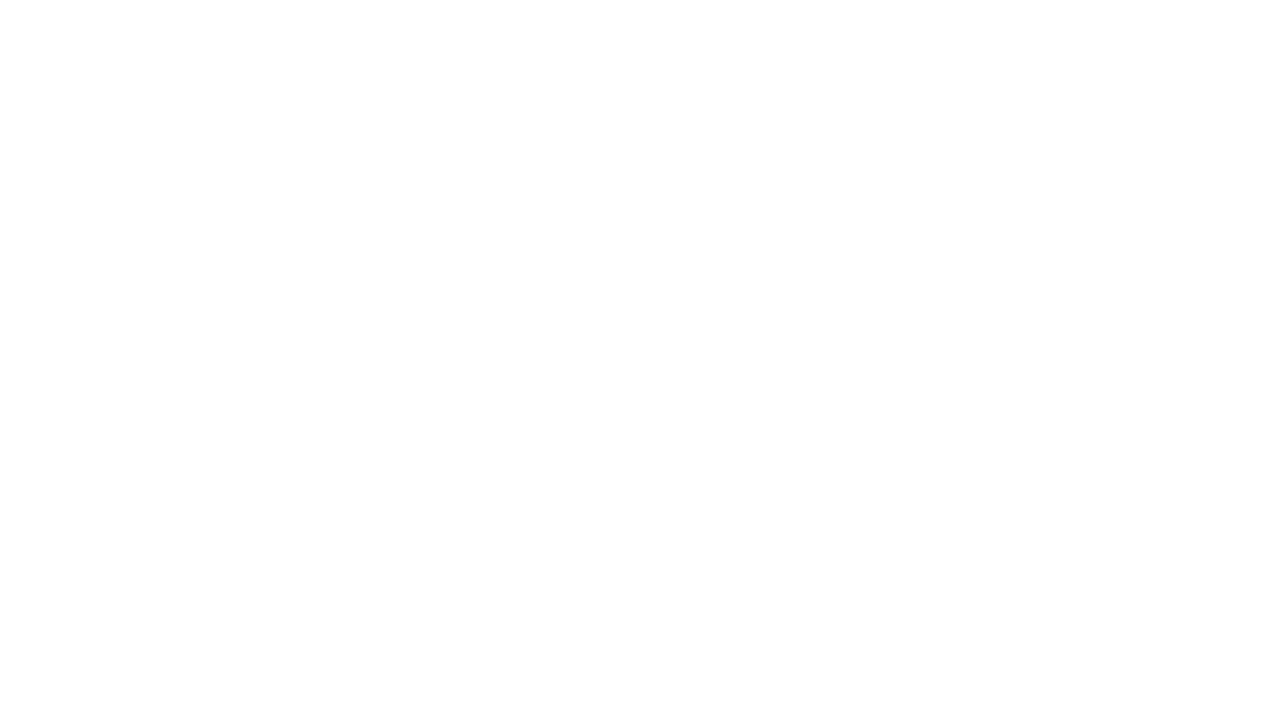

Retrieved page title
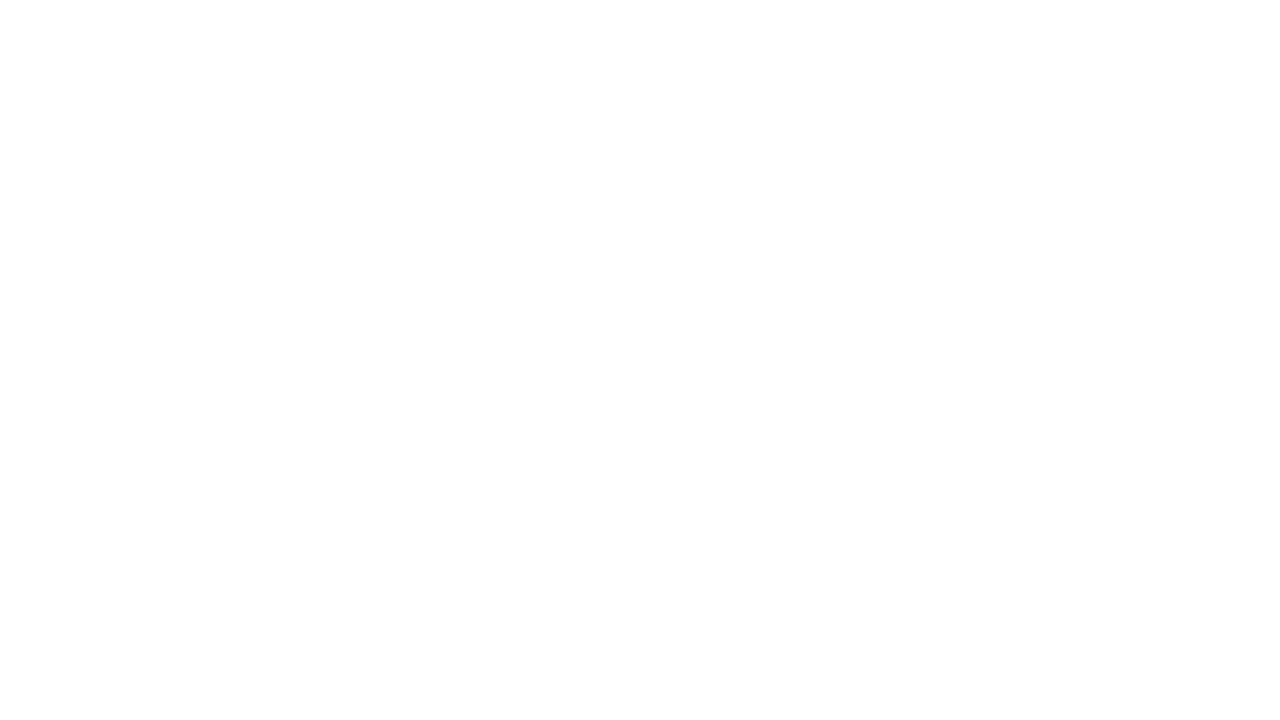

Verified page title is 'Swag Labs'
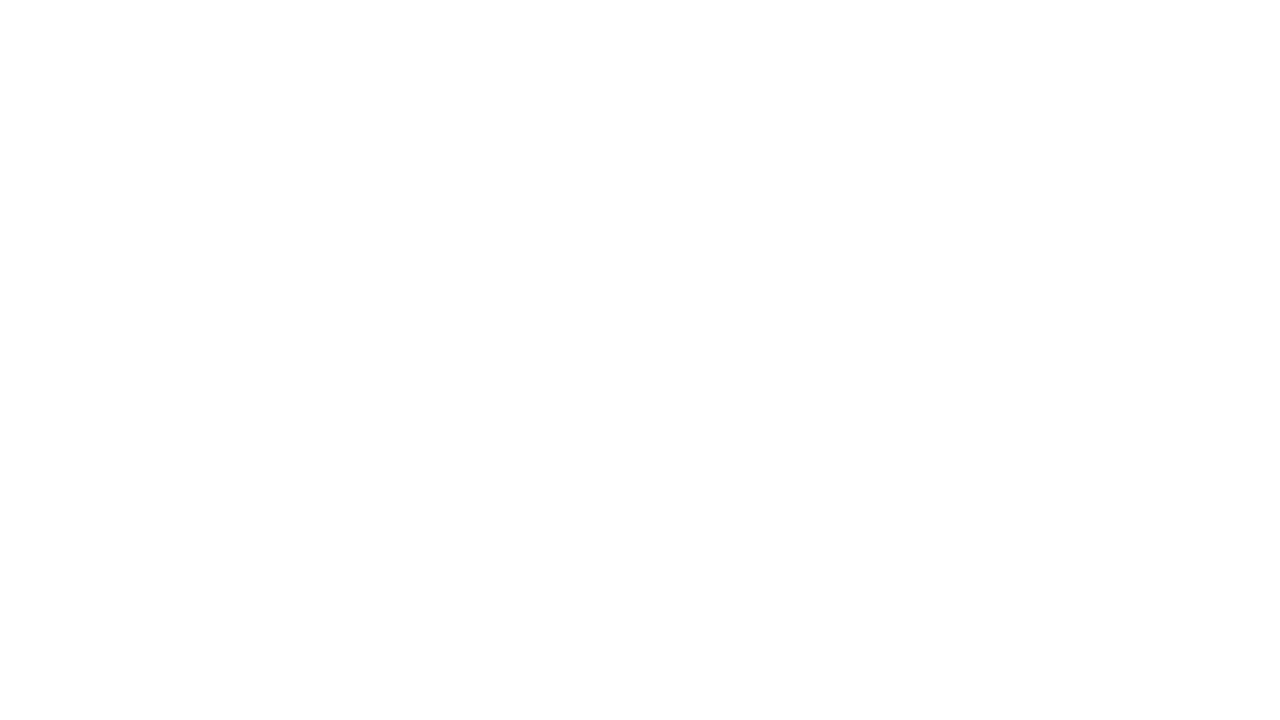

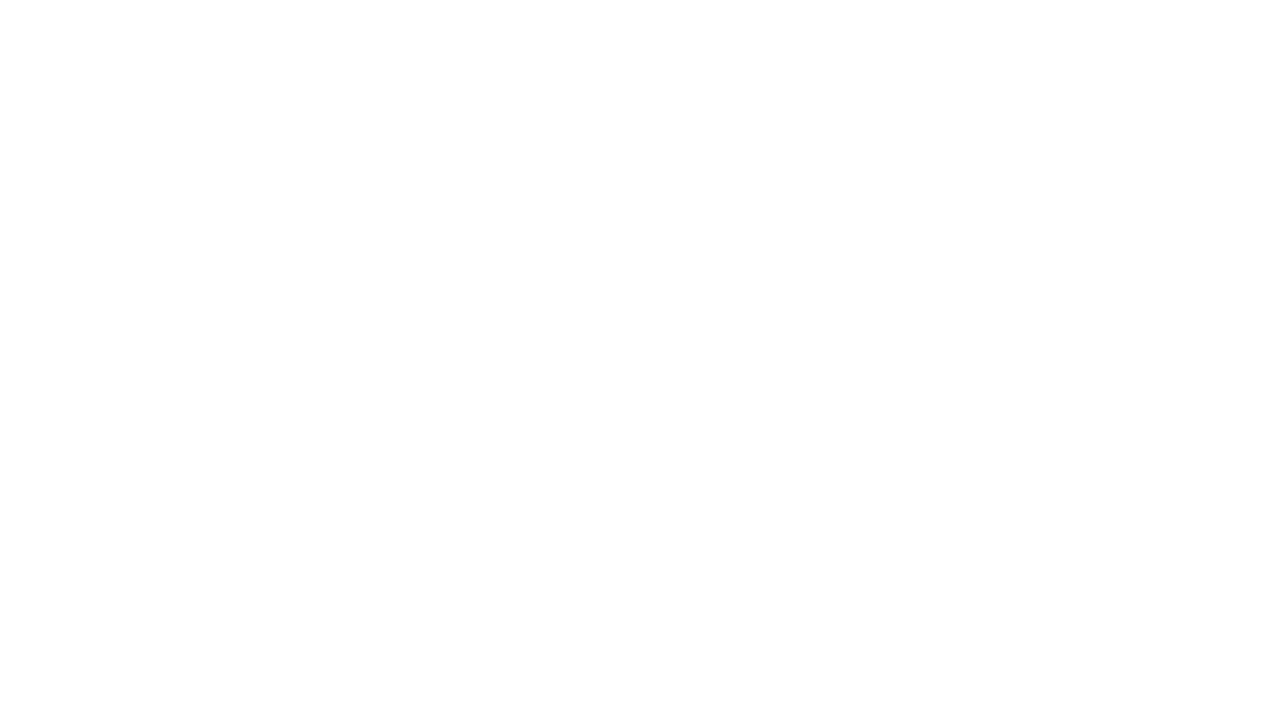